Drags element A and drops it onto element B to swap their positions

Starting URL: https://the-internet.herokuapp.com/drag_and_drop

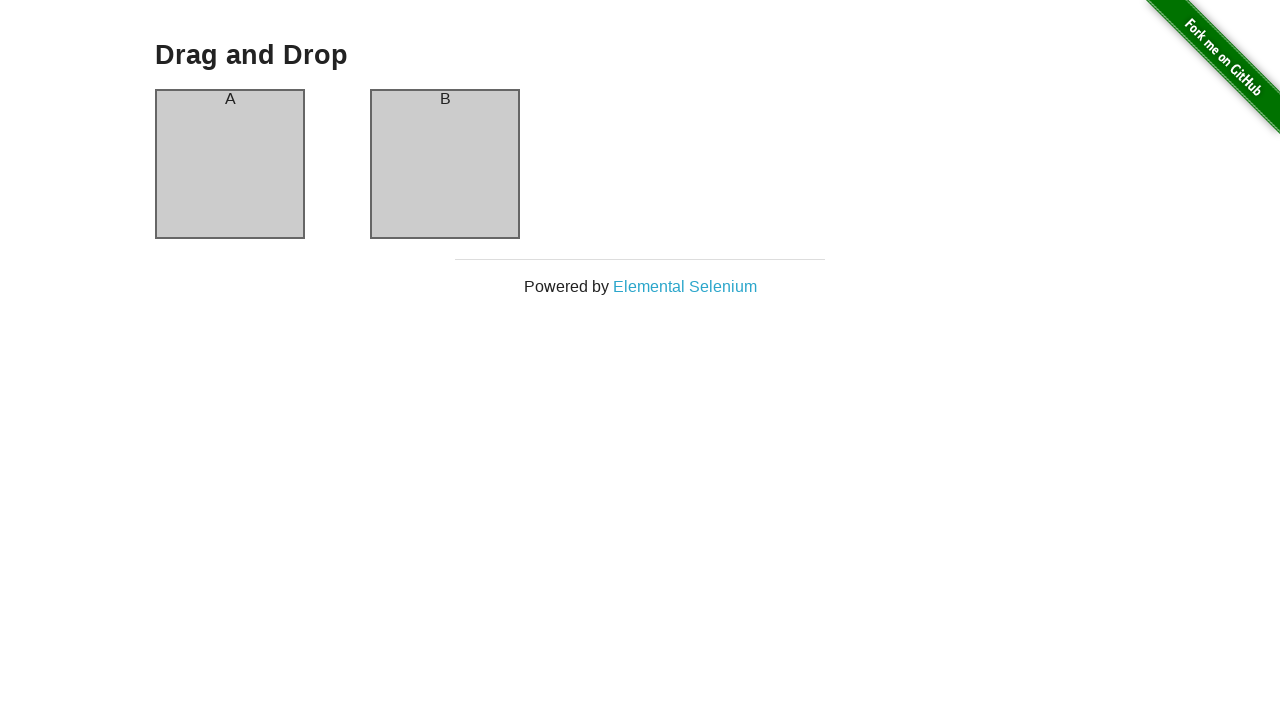

Dragged element A and dropped it onto element B at (445, 164)
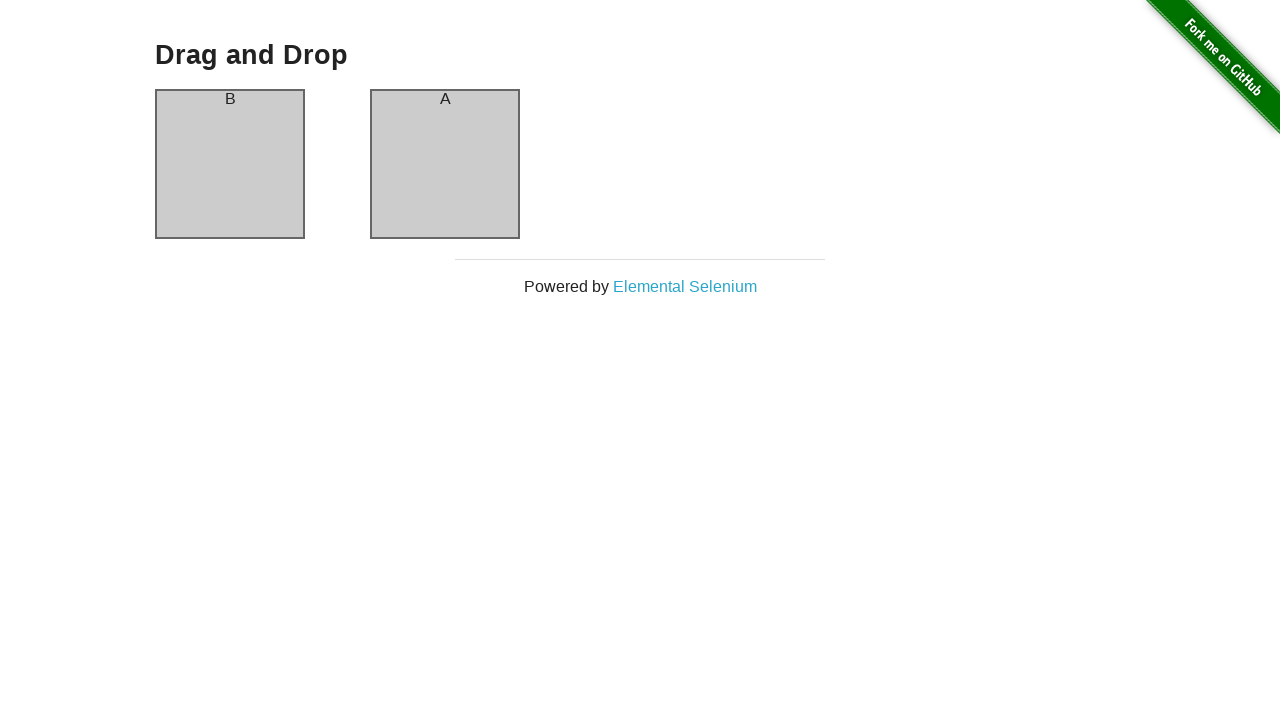

Element A loaded after drag and drop
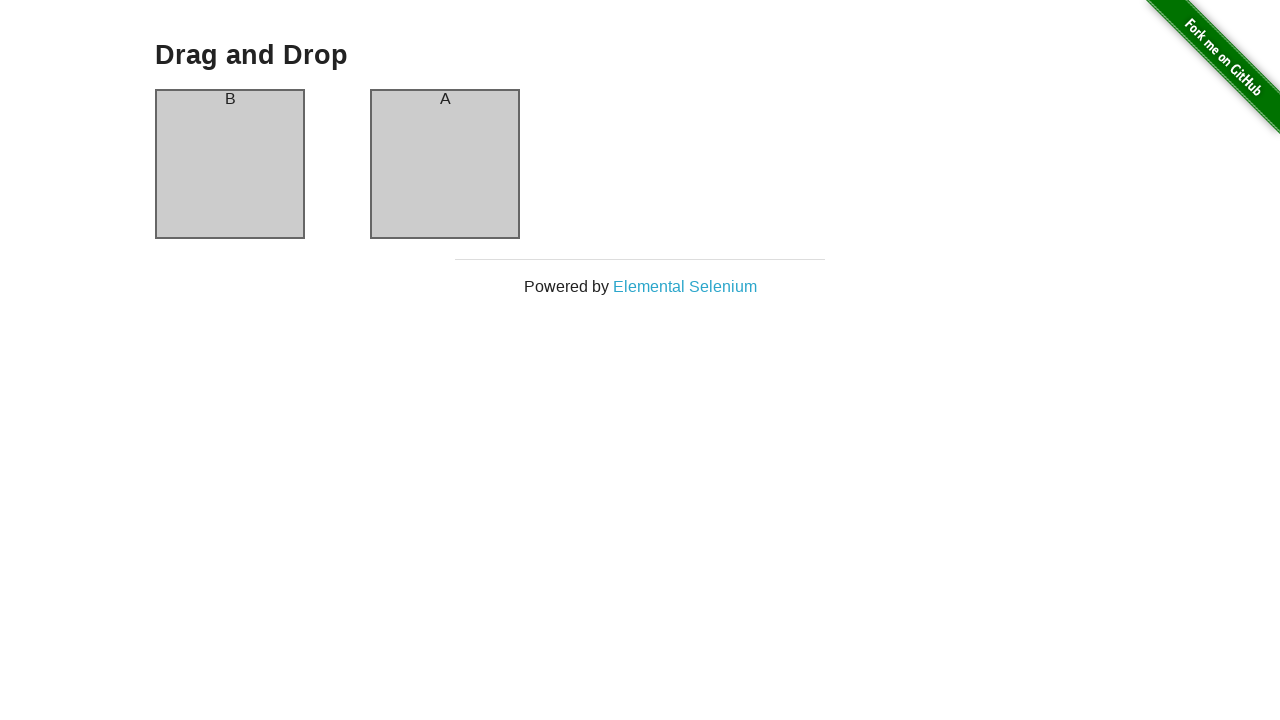

Element B loaded after drag and drop
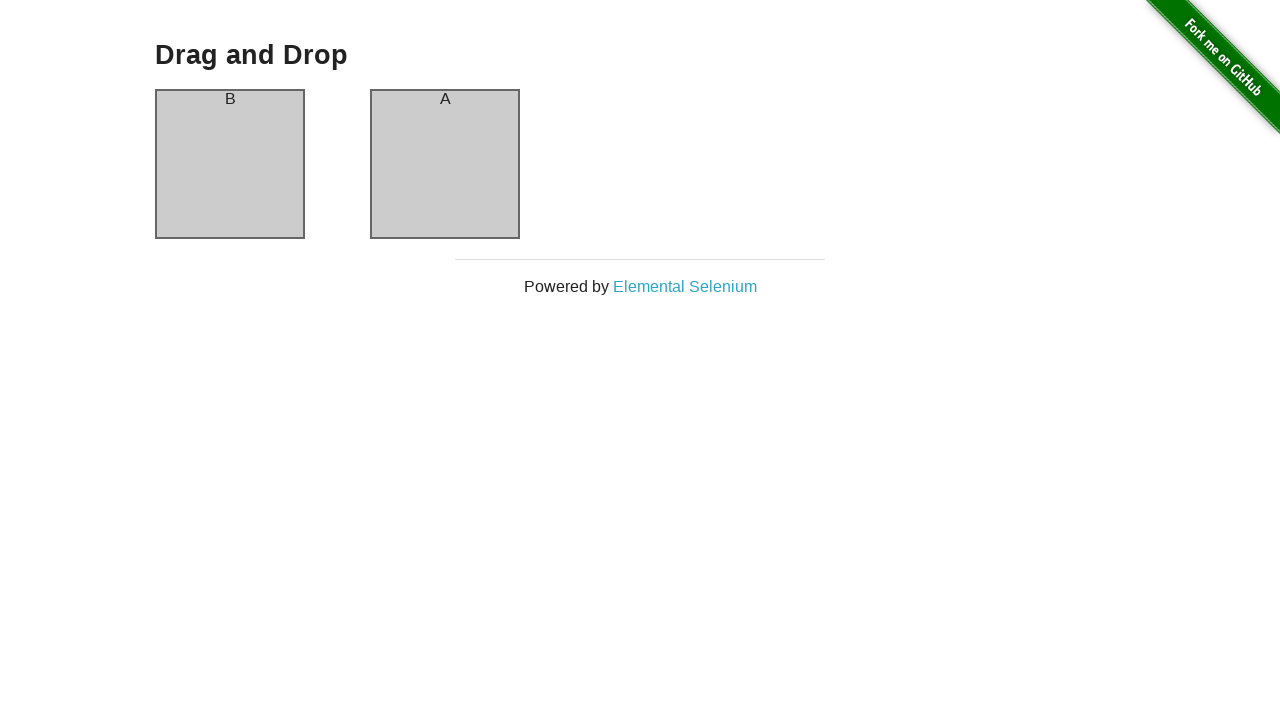

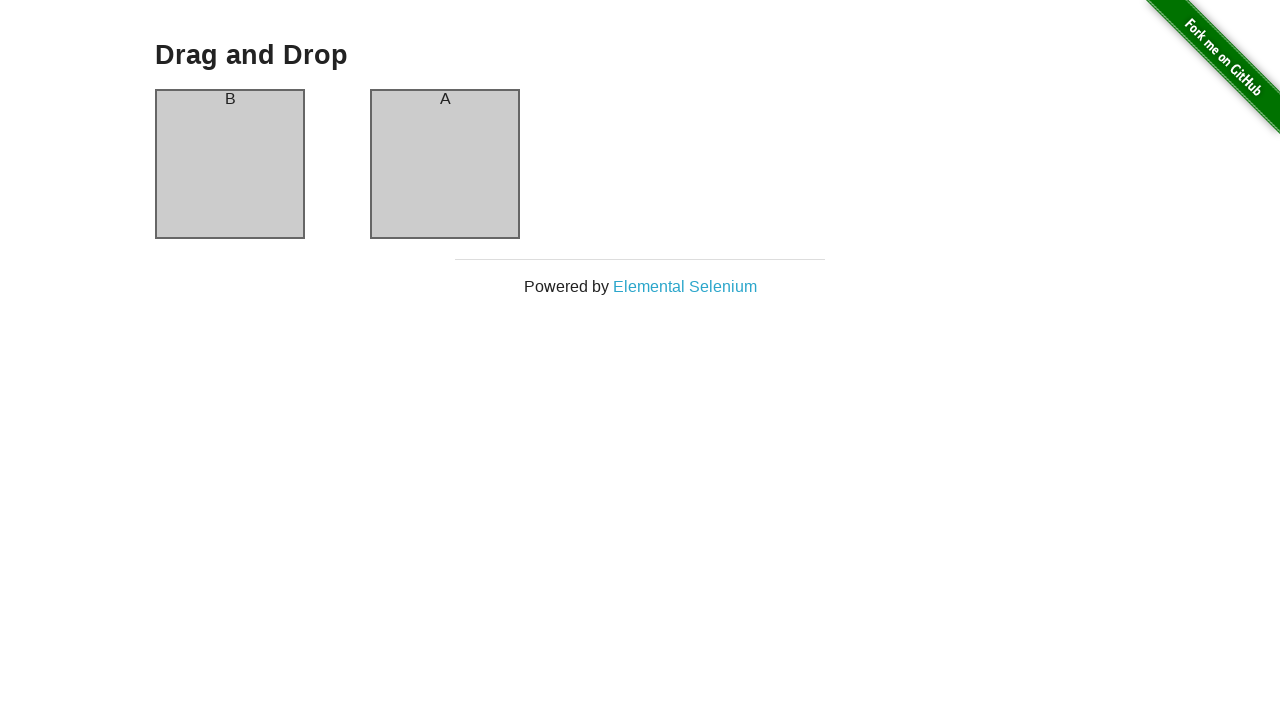